Tests right-click functionality on a button element by performing a context click action

Starting URL: https://demoqa.com/buttons

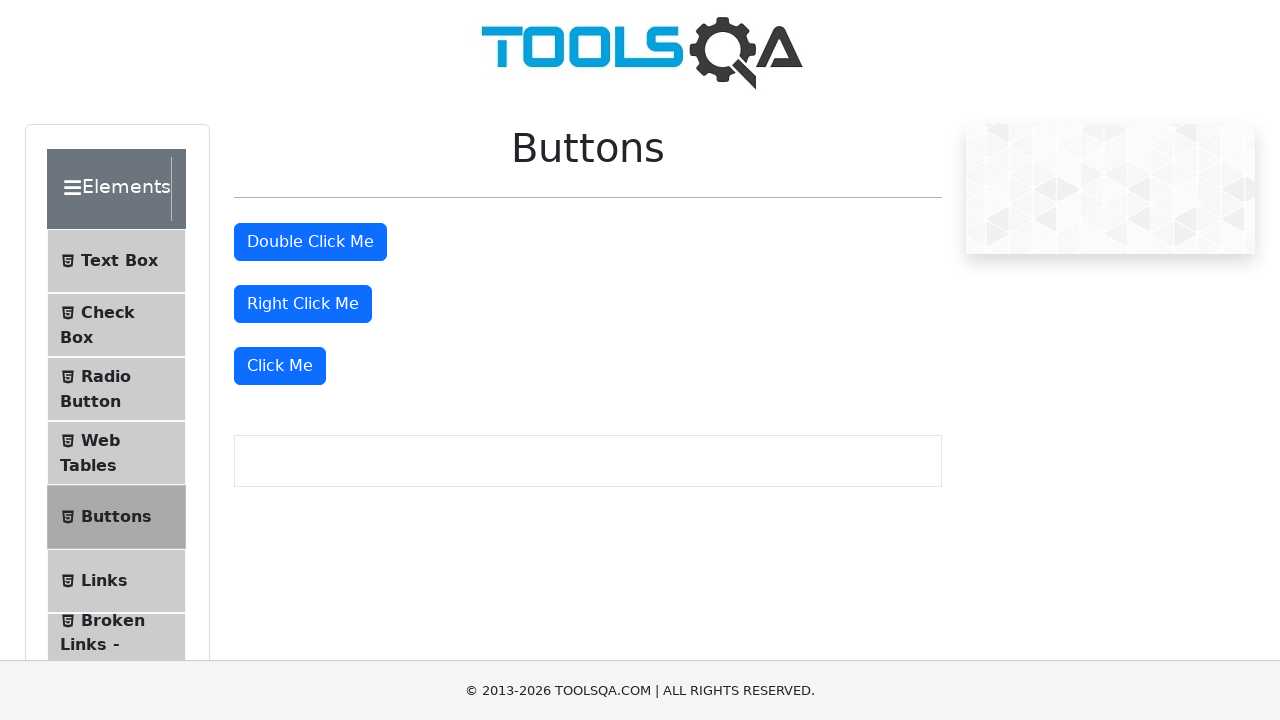

Performed regular click on right-click button at (303, 304) on #rightClickBtn
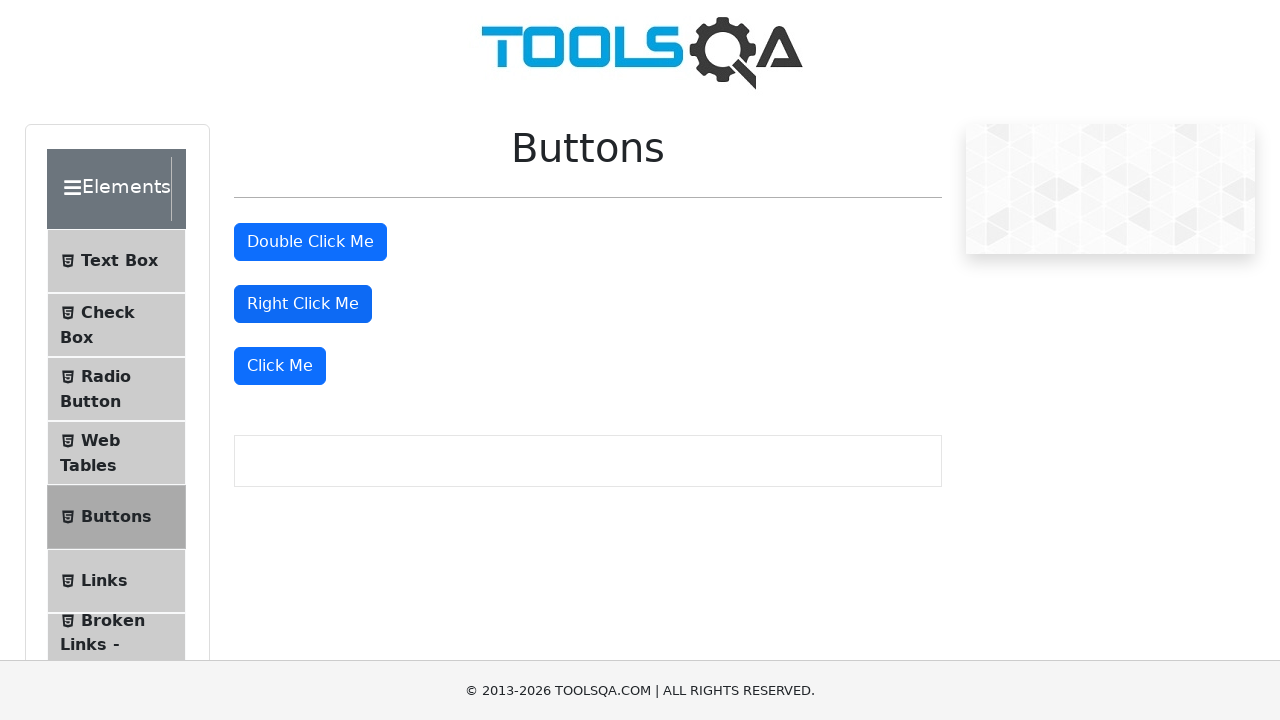

Performed right-click (context click) on the button at (303, 304) on #rightClickBtn
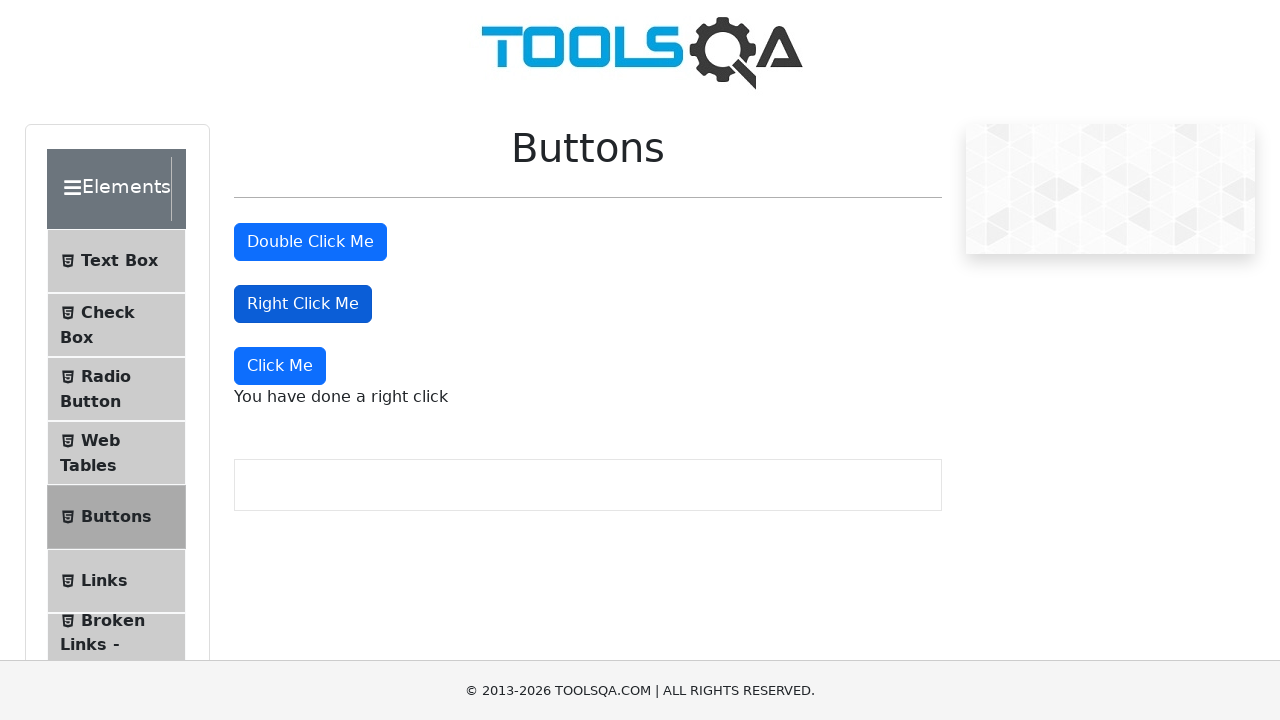

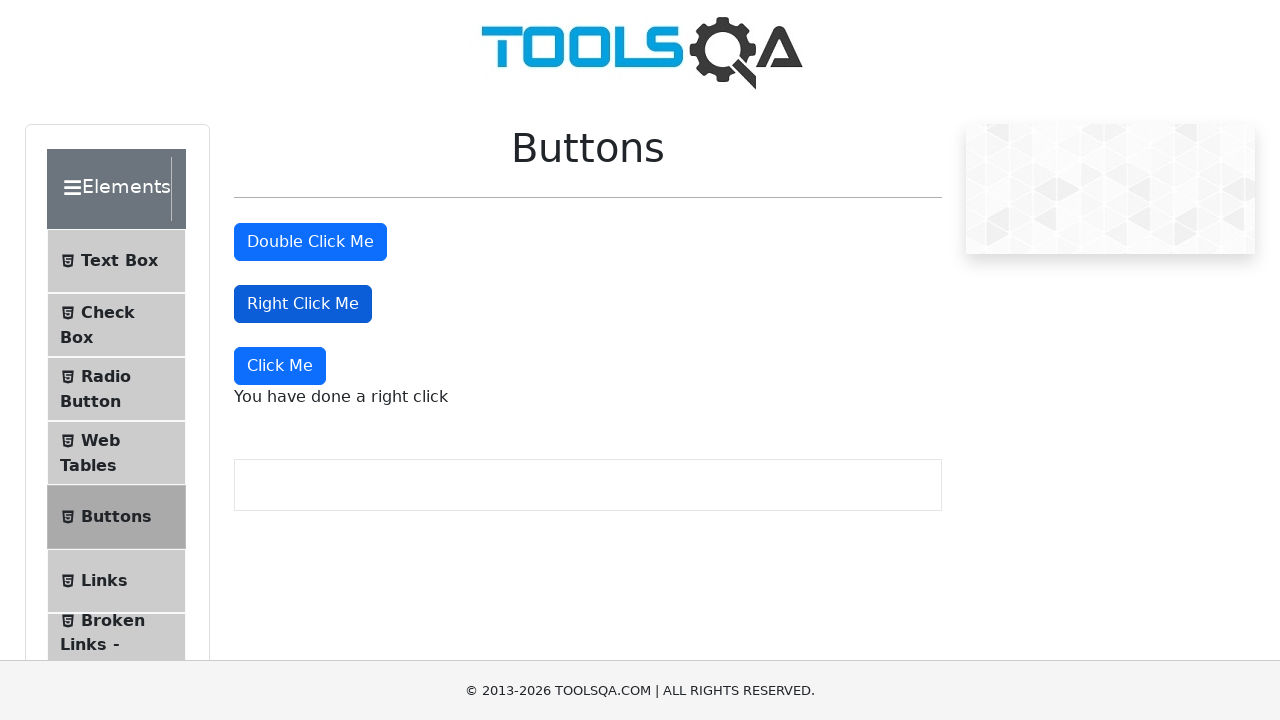